Checks IBM X-Force threat intelligence database for malware risk level by navigating to a hash lookup page and extracting the risk score element

Starting URL: https://exchange.xforce.ibmcloud.com/malware/44d88612fea8a8f36de82e1278abb02f

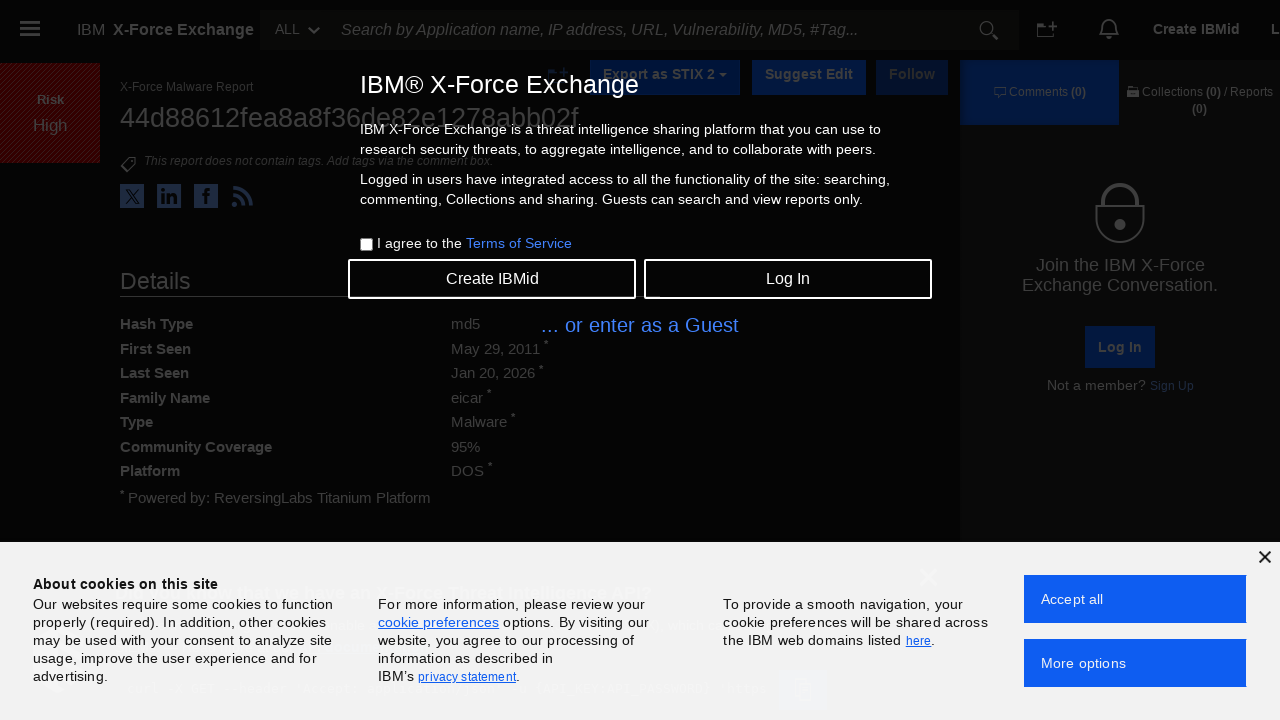

Navigated to IBM X-Force malware hash lookup page
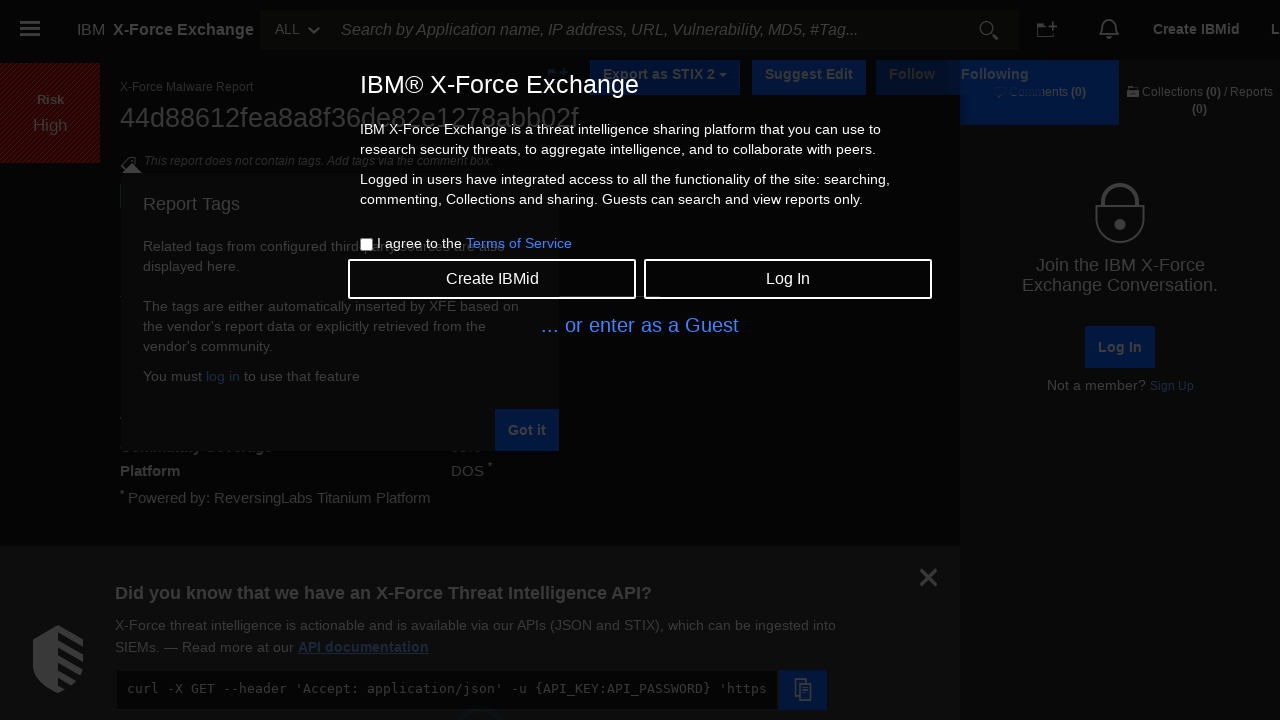

Risk score element loaded on the page
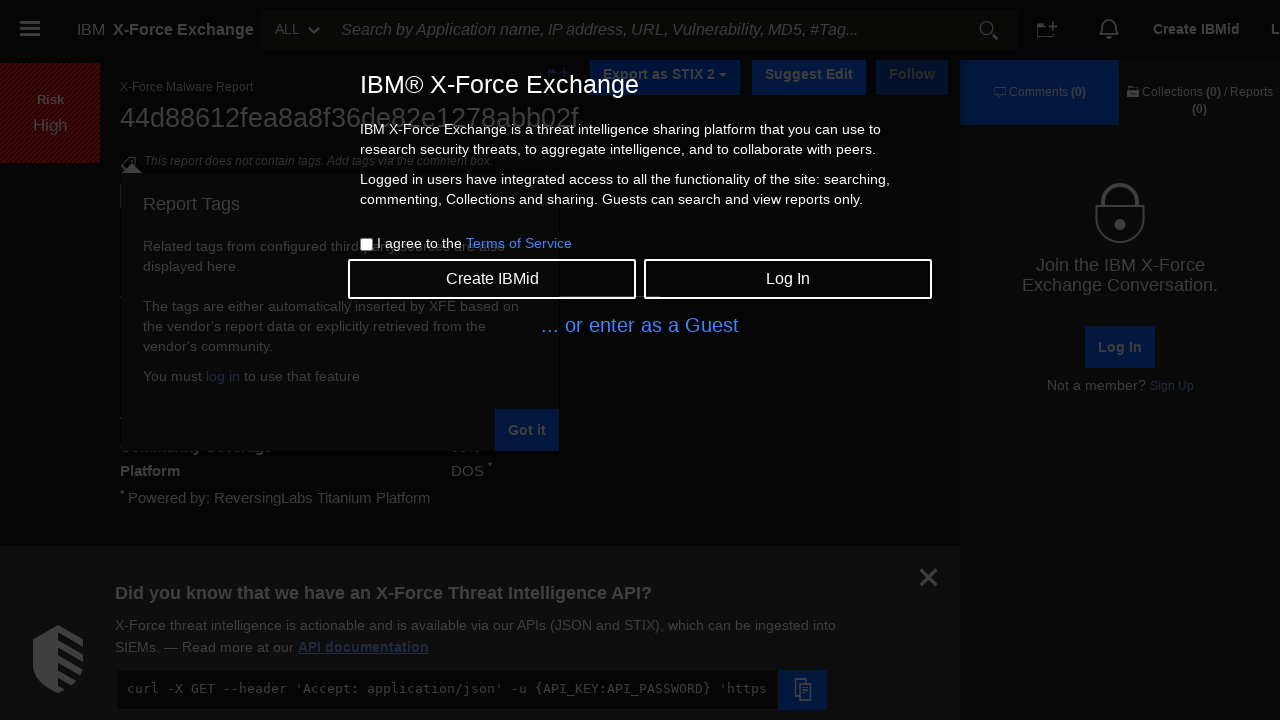

Located risk score element
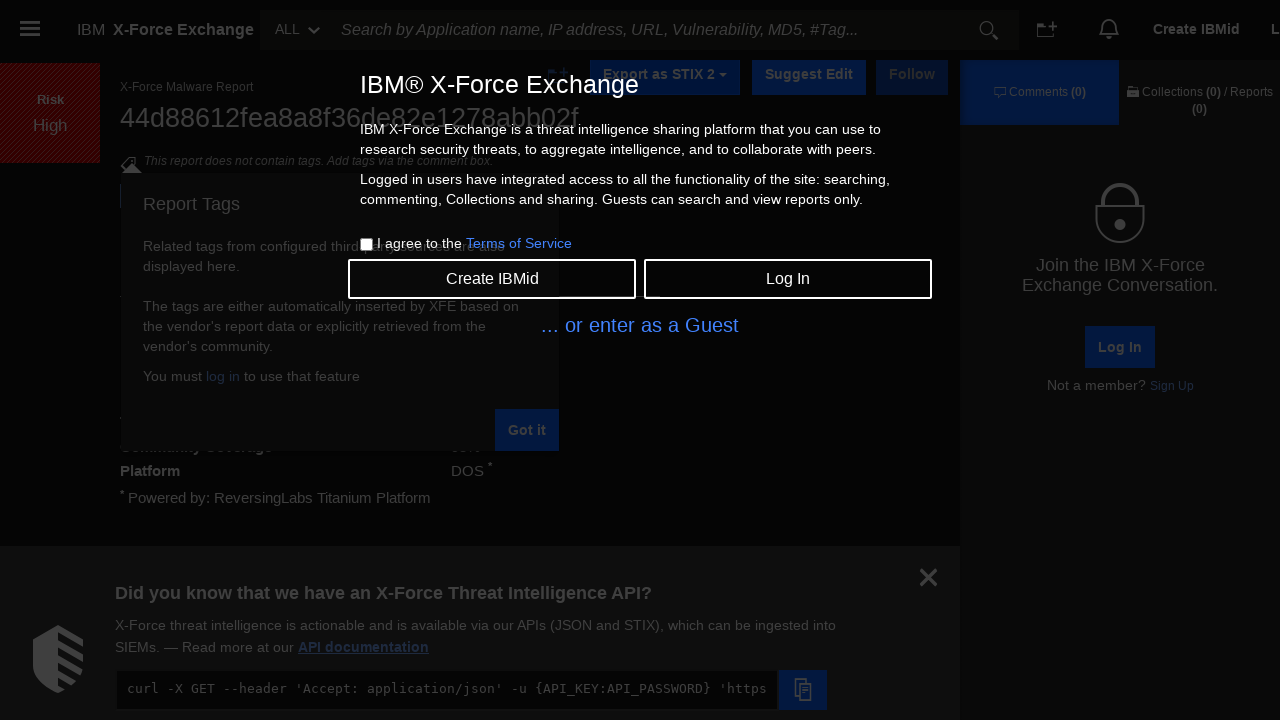

Extracted risk score: High
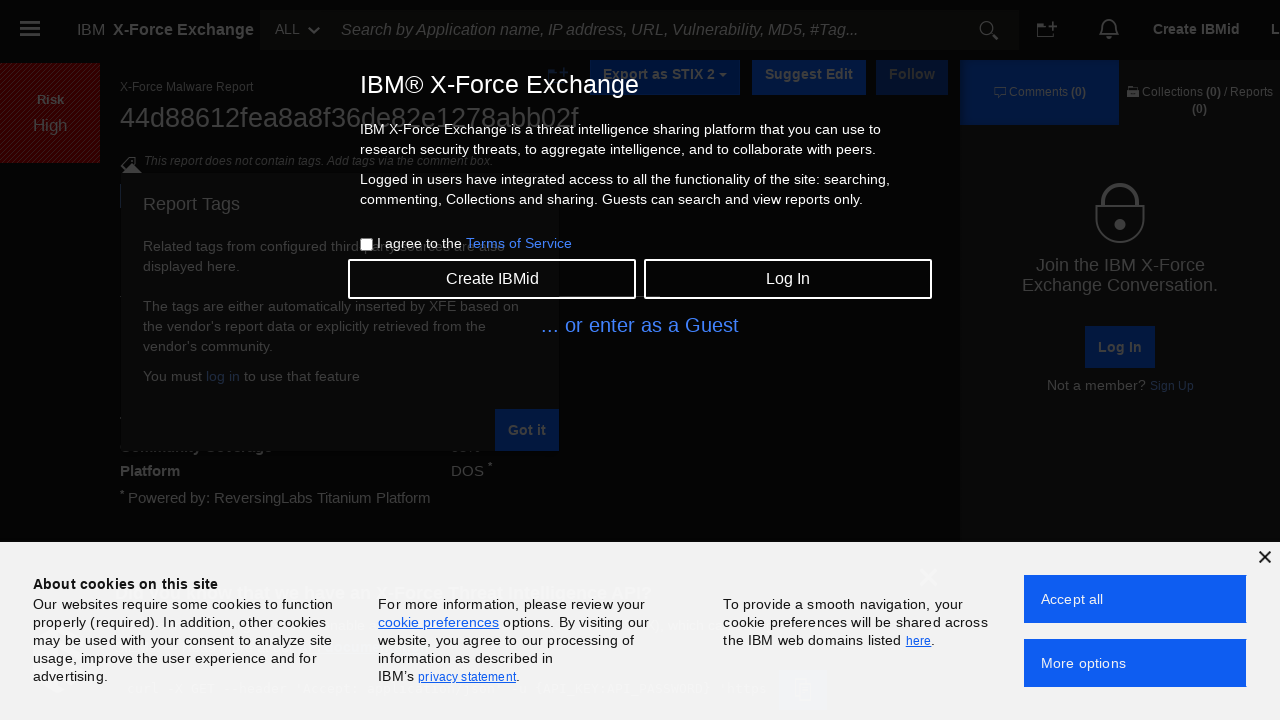

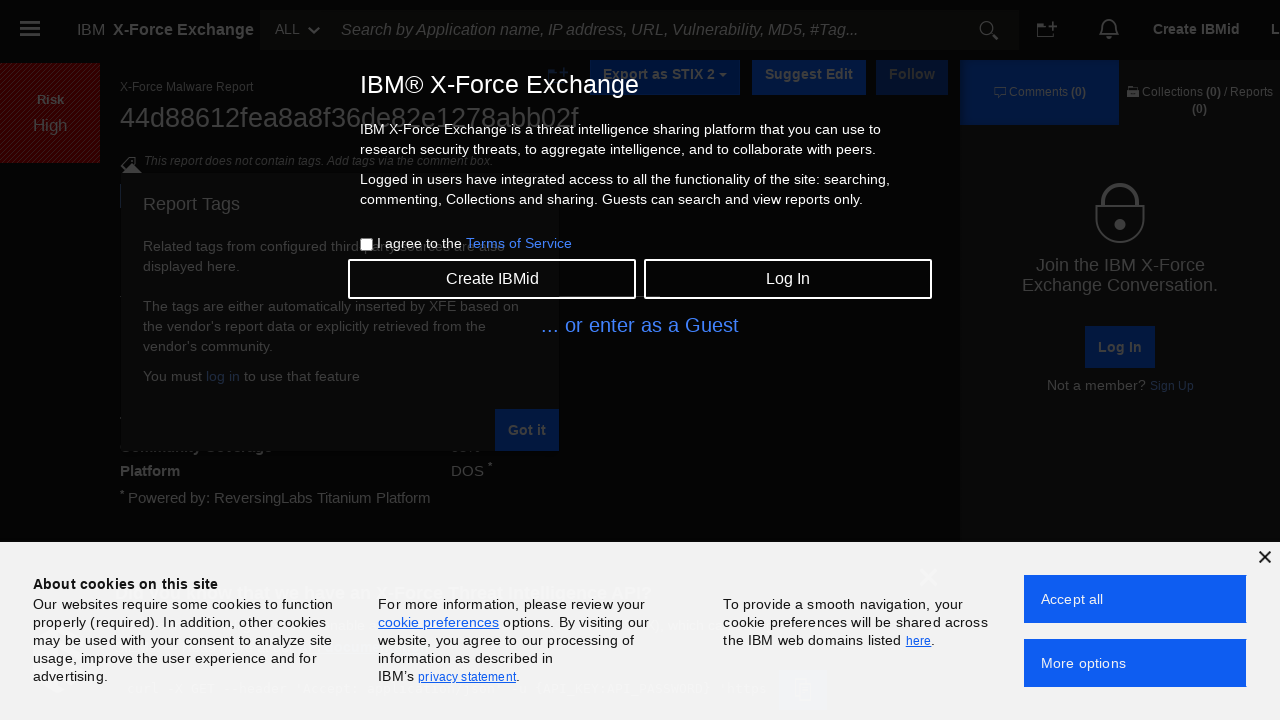